Tests browser window handling by clicking a link that opens a new window, switching to the child window to verify its content, then switching back to the parent window to verify its content.

Starting URL: https://the-internet.herokuapp.com/windows

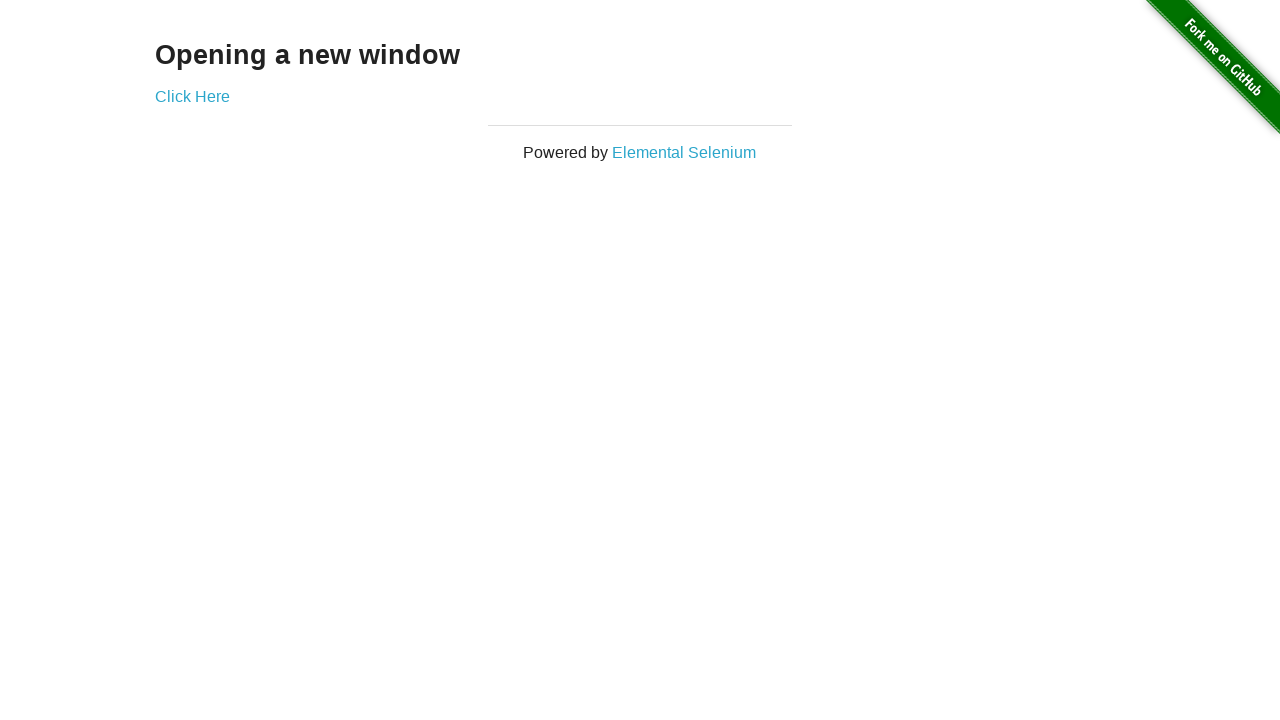

Clicked link to open new window at (192, 96) on a[href='/windows/new']
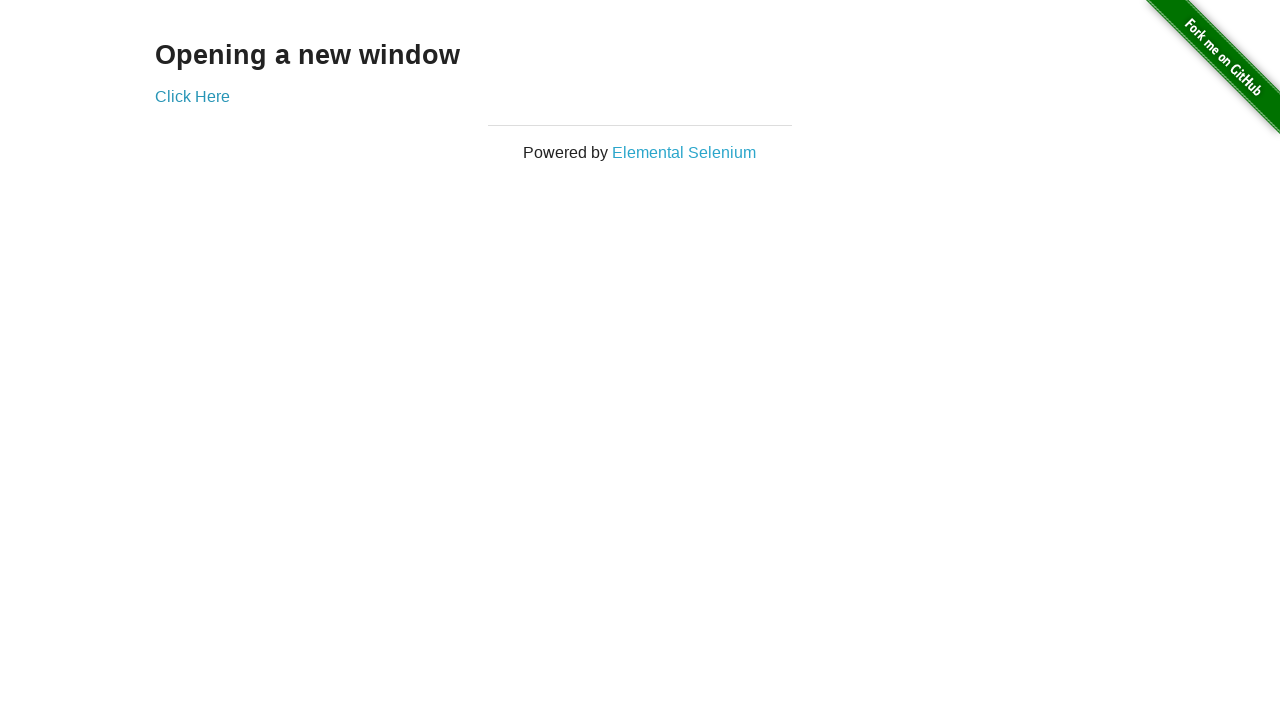

Child window opened and retrieved
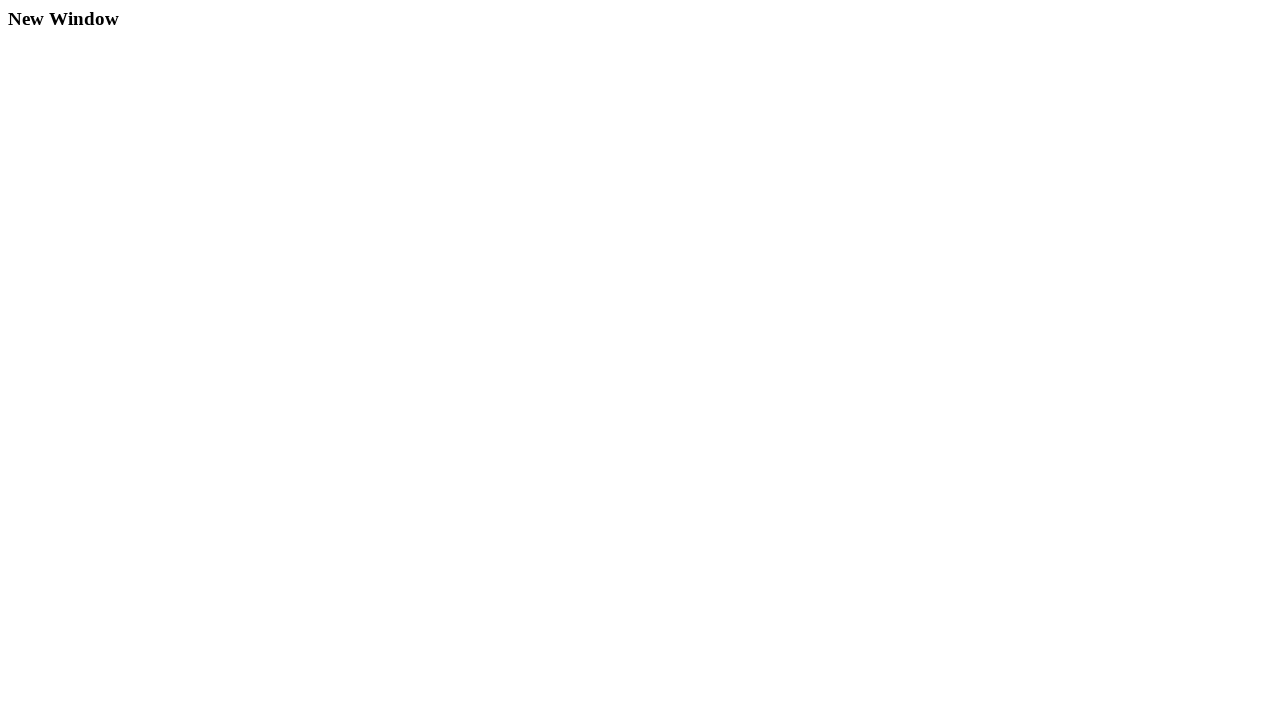

Child page loaded completely
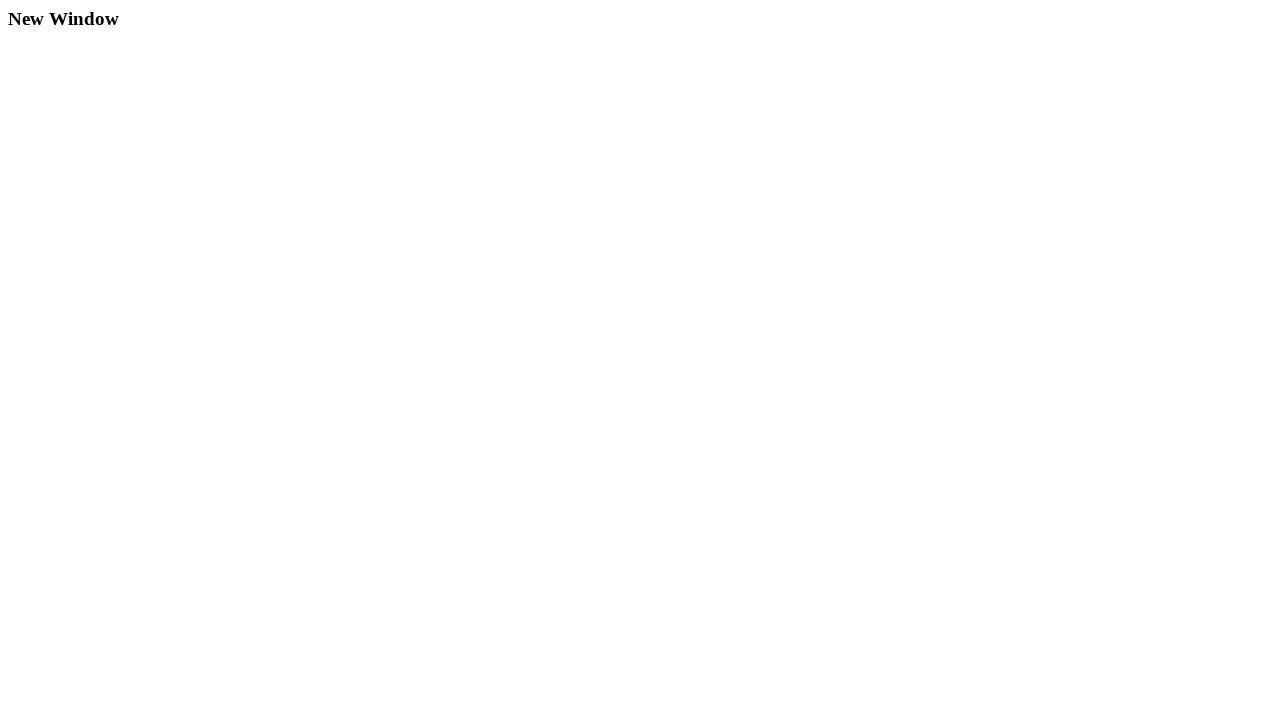

Retrieved child page heading: 'New Window'
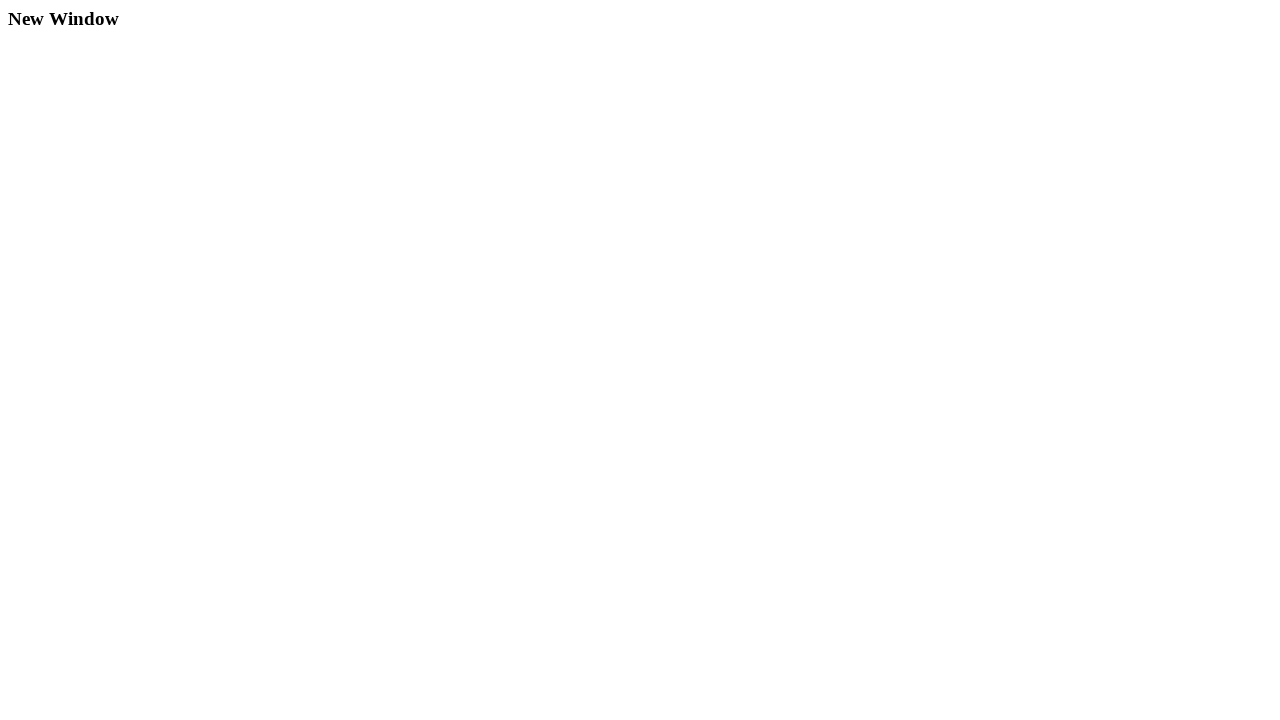

Retrieved parent page heading: 'Opening a new window'
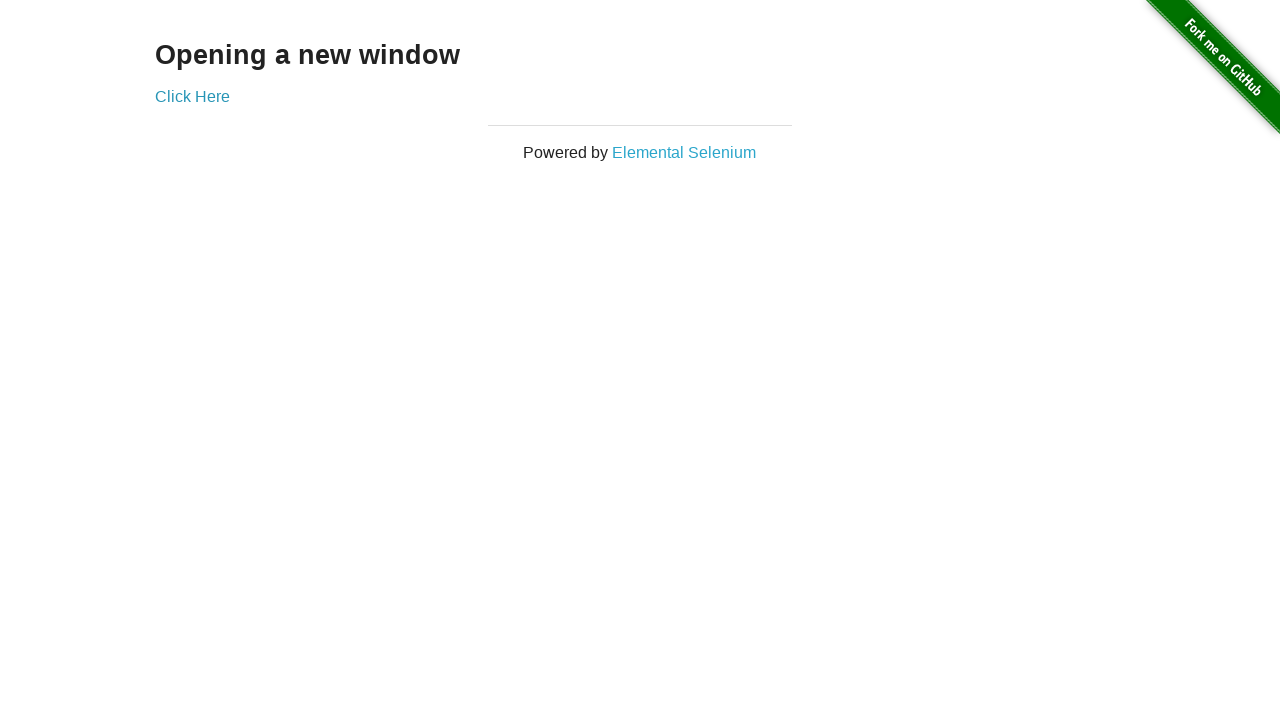

Child window closed
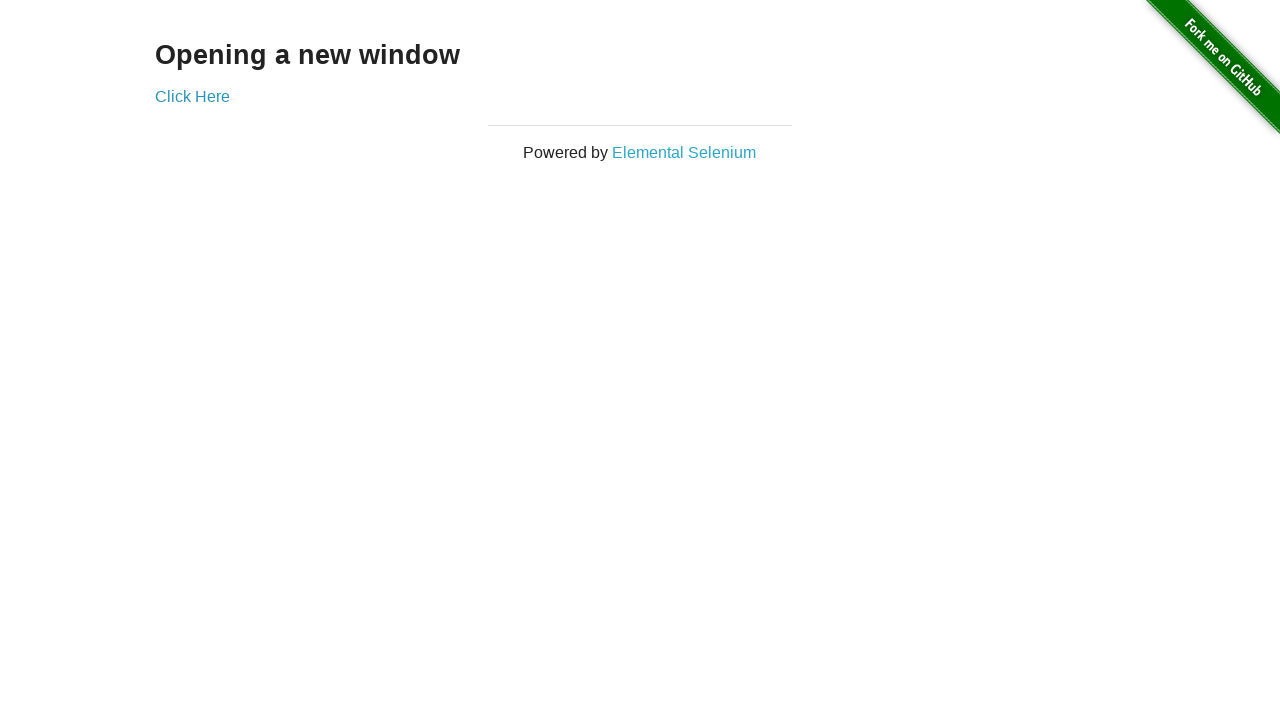

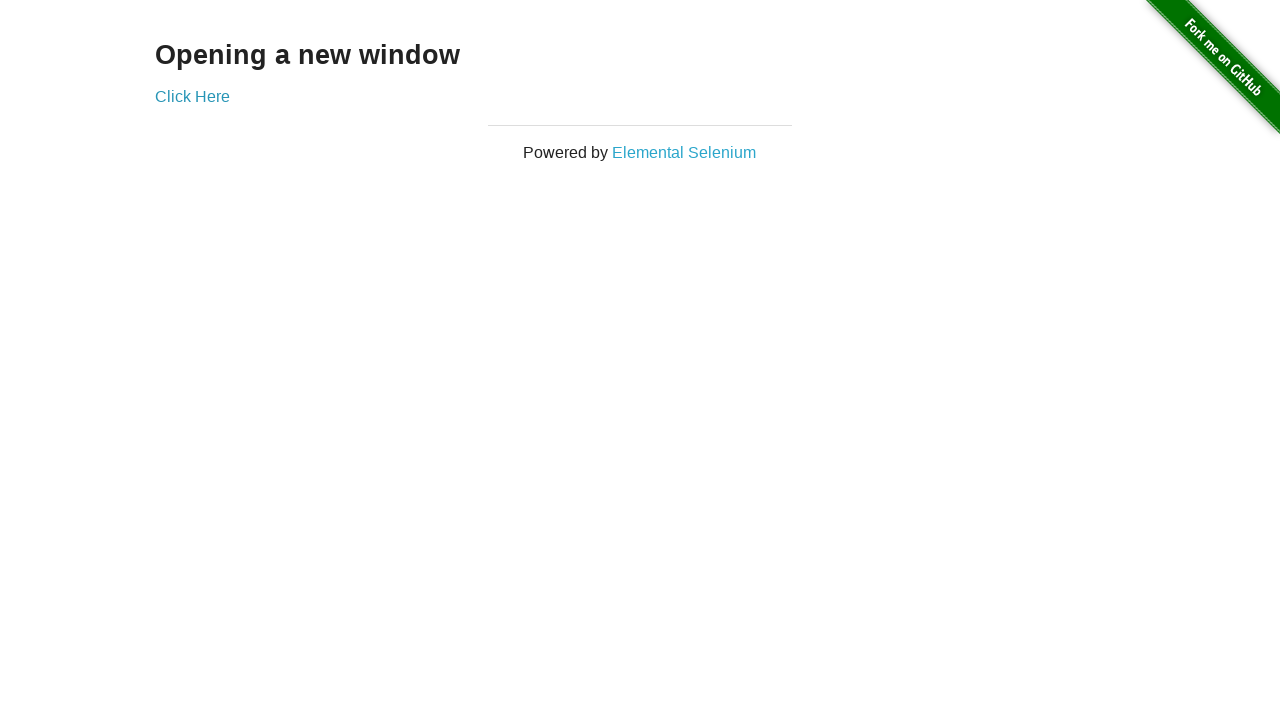